Checks whether the fifth button (Gallery) is present on the page, as it may disappear

Starting URL: https://the-internet.herokuapp.com/

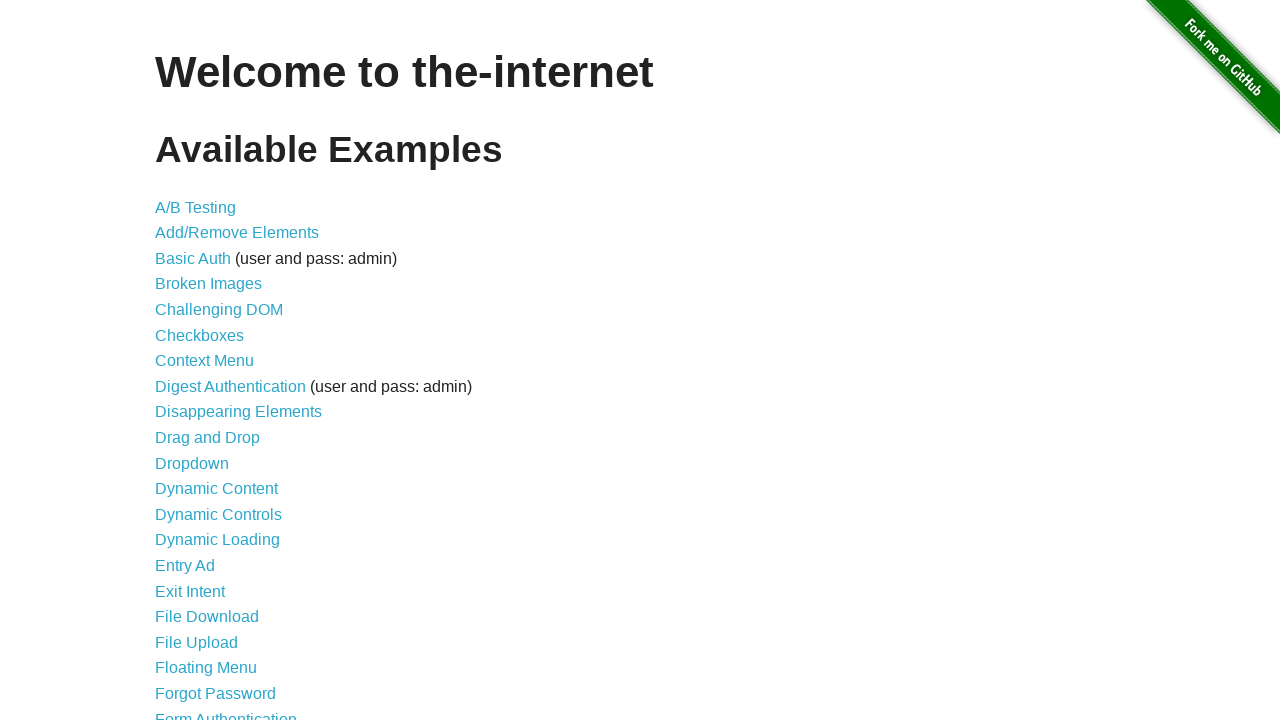

Clicked on Disappearing Elements link at (238, 412) on xpath=/html/body/div[2]/div/ul/li[9]/a
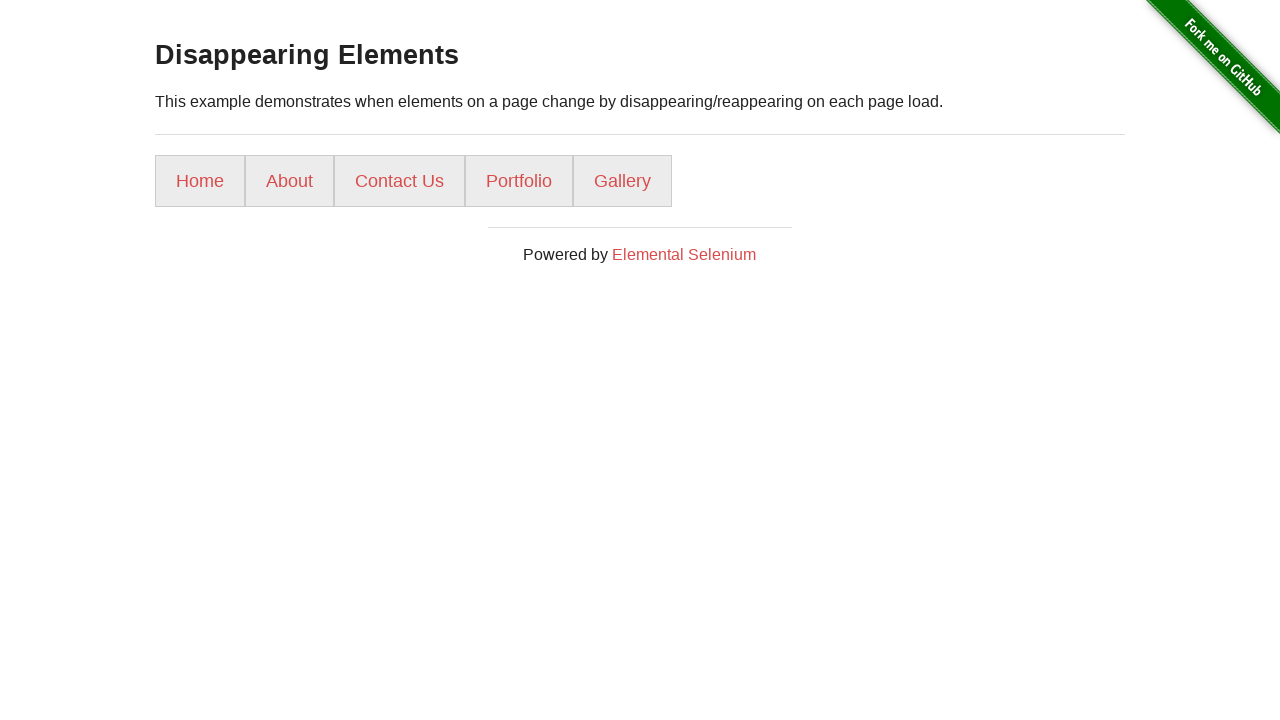

Disappearing Elements page loaded
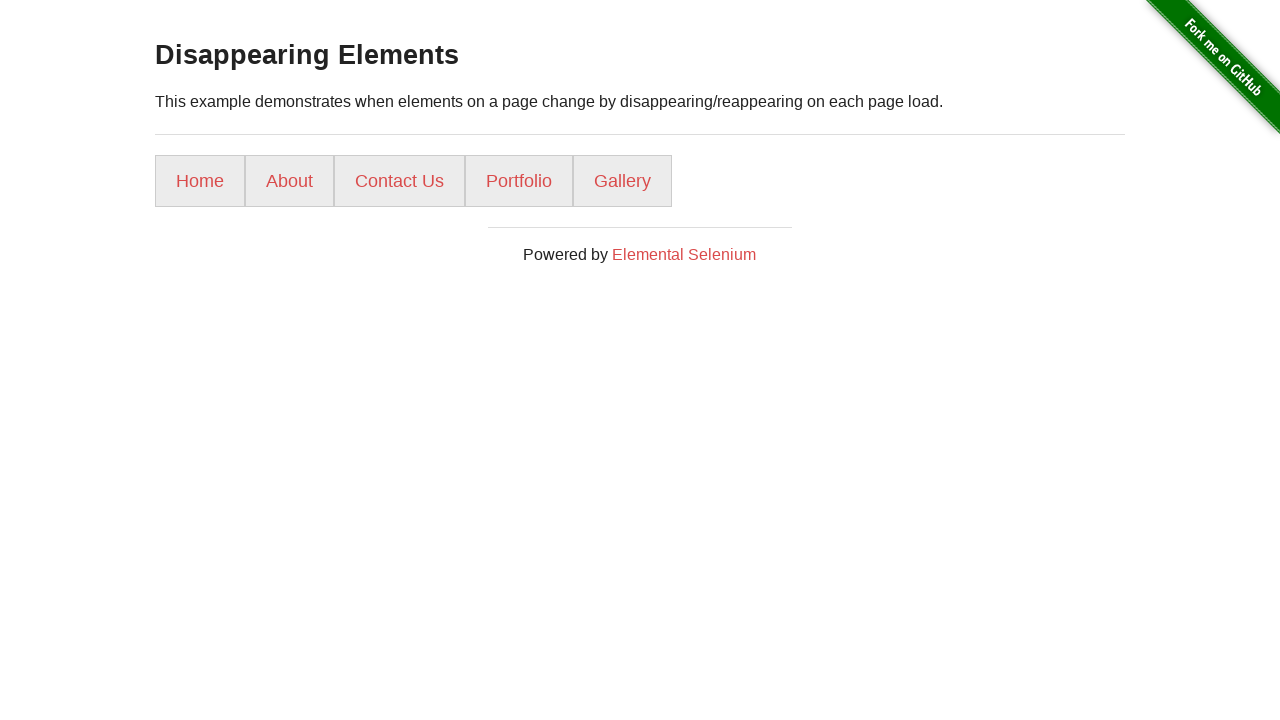

Gallery button (fifth button) found on page
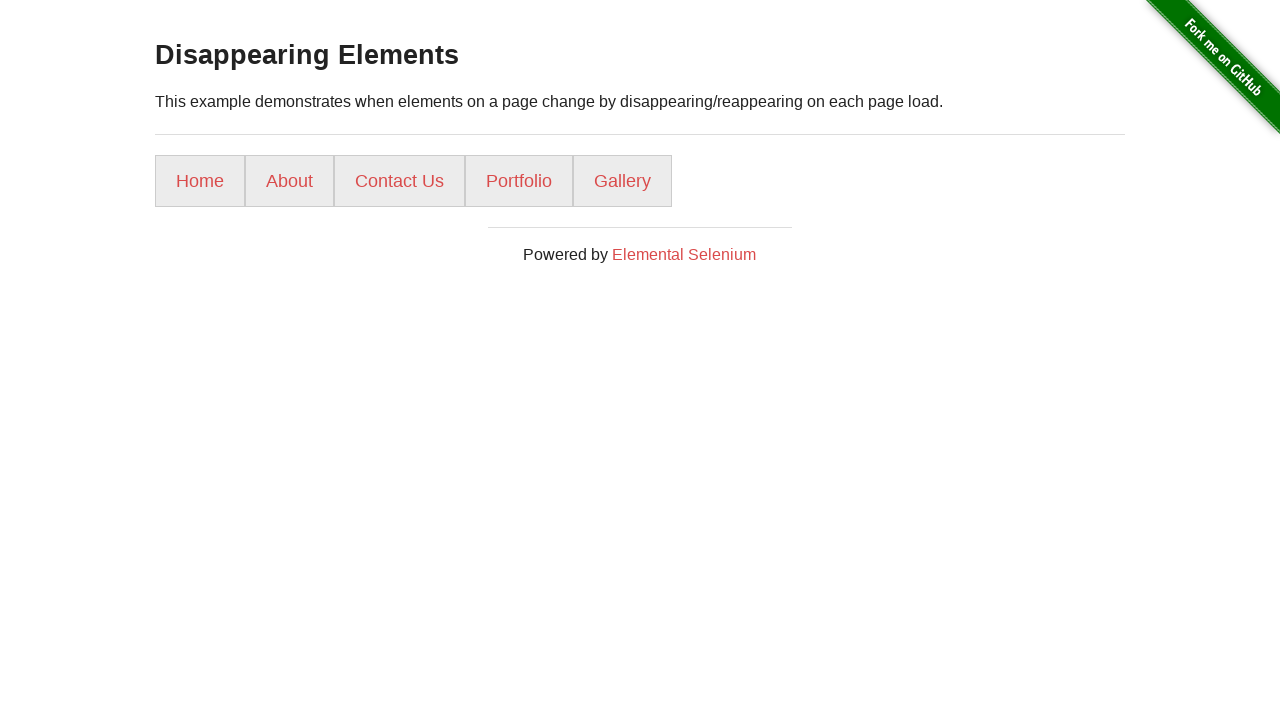

Assertion passed: Gallery button is displayed
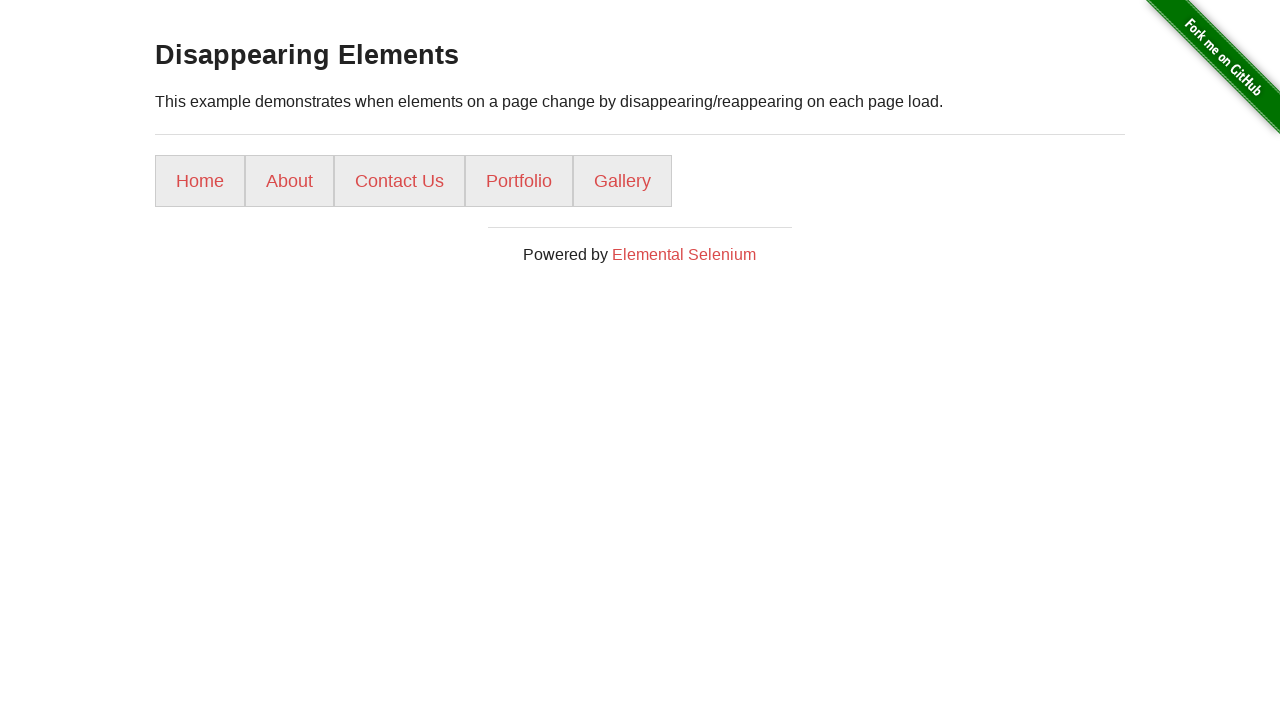

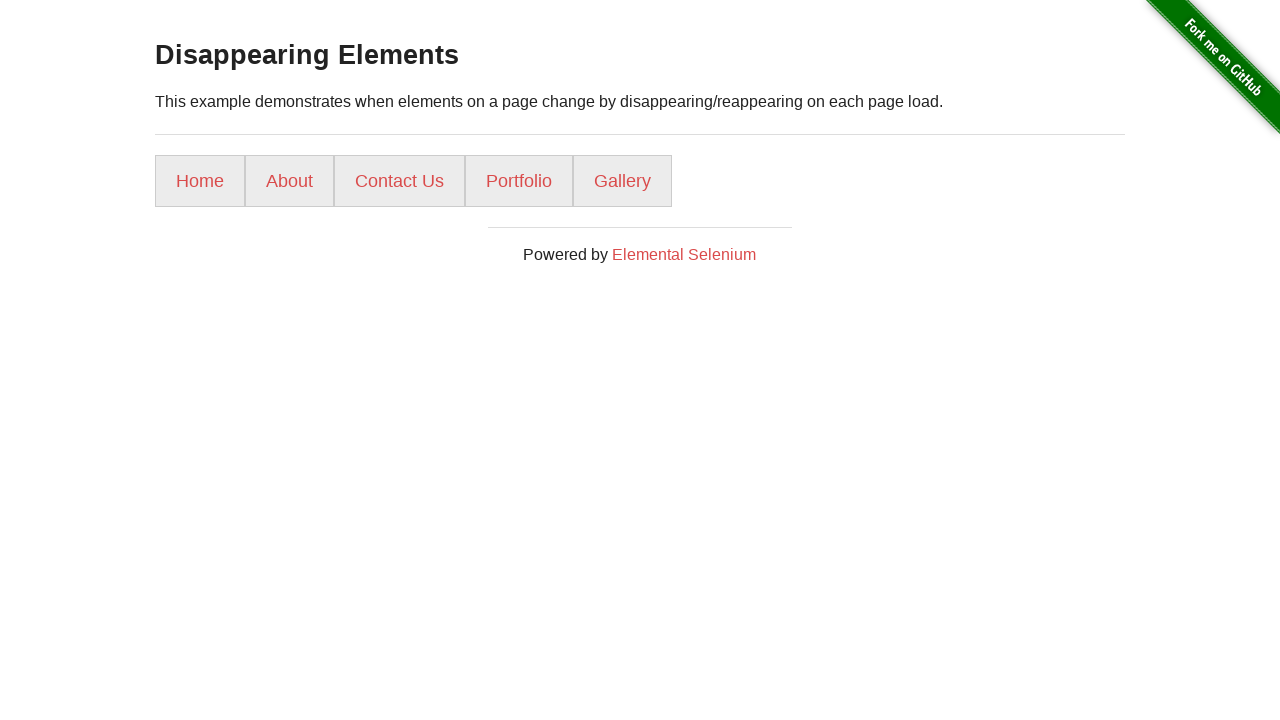